Tests a registration form by filling in personal details including first name, last name, address, email, phone number, selecting gender radio button, checking a checkbox, and interacting with a language dropdown.

Starting URL: https://demo.automationtesting.in/Register.html

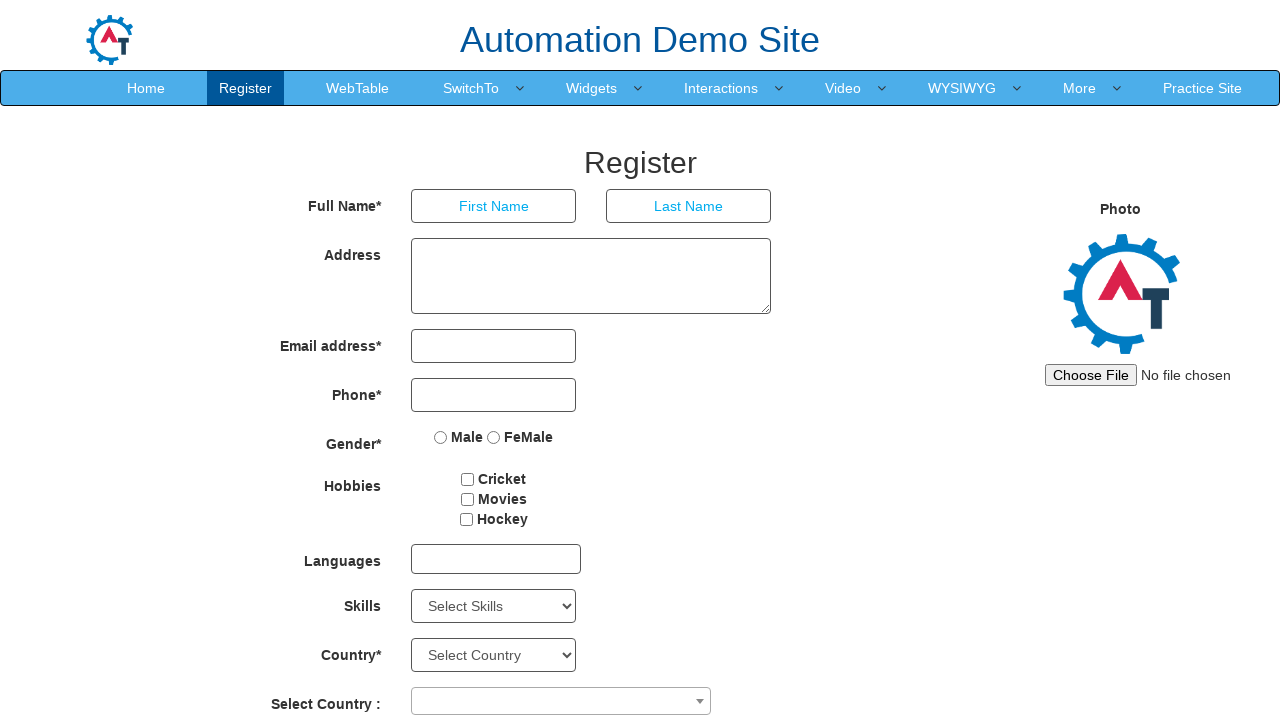

Filled first name field with 'Marcus' on input[placeholder='First Name']
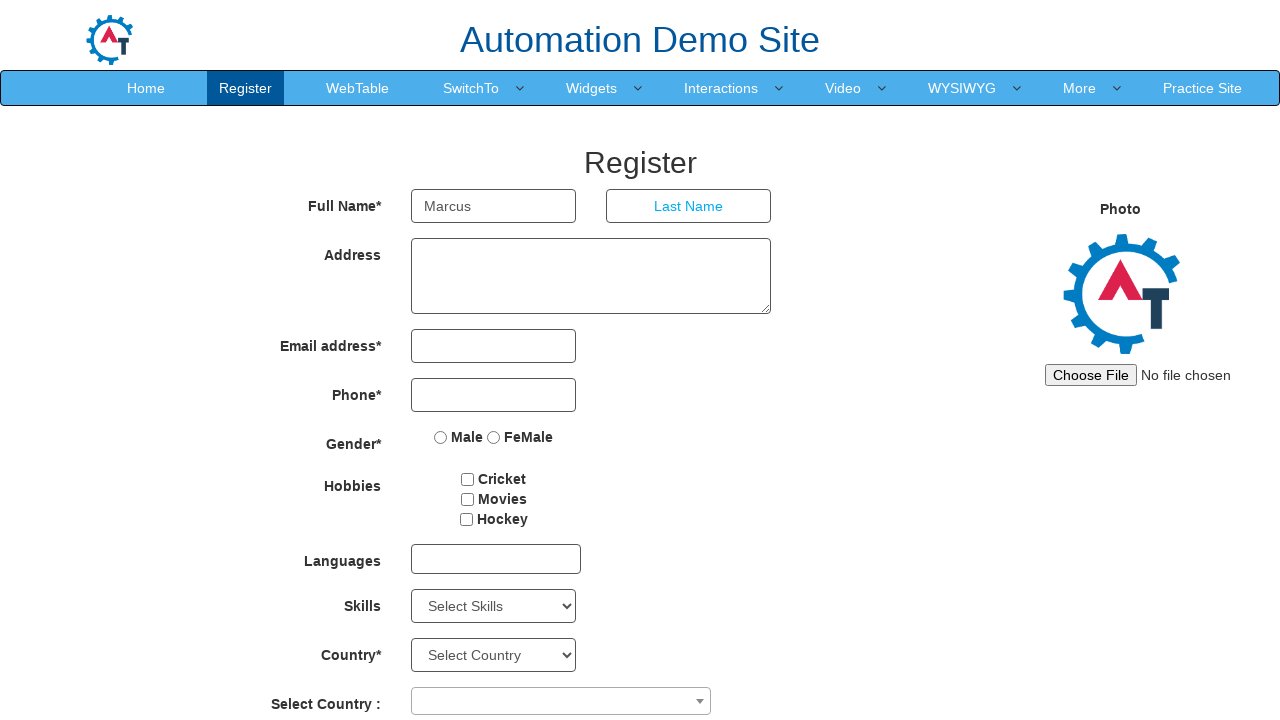

Filled last name field with 'Rodriguez' on input[placeholder='Last Name']
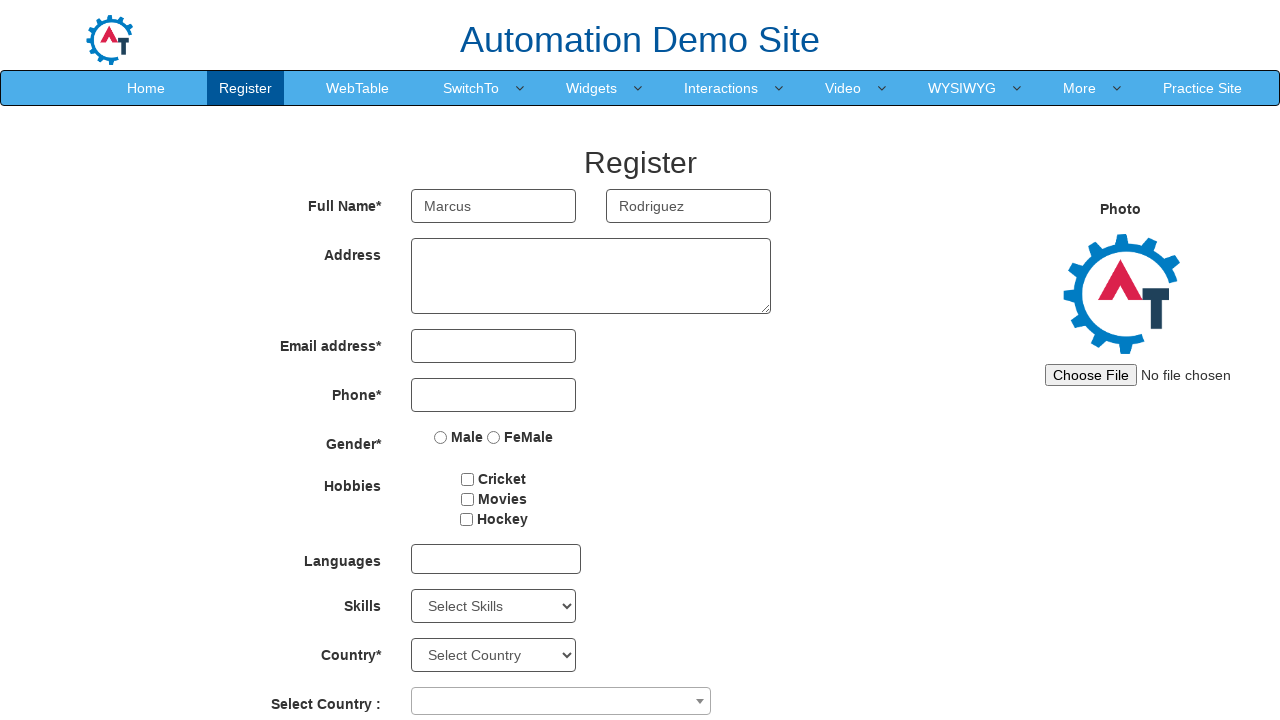

Filled address field with 'San Francisco' on textarea[ng-model='Adress']
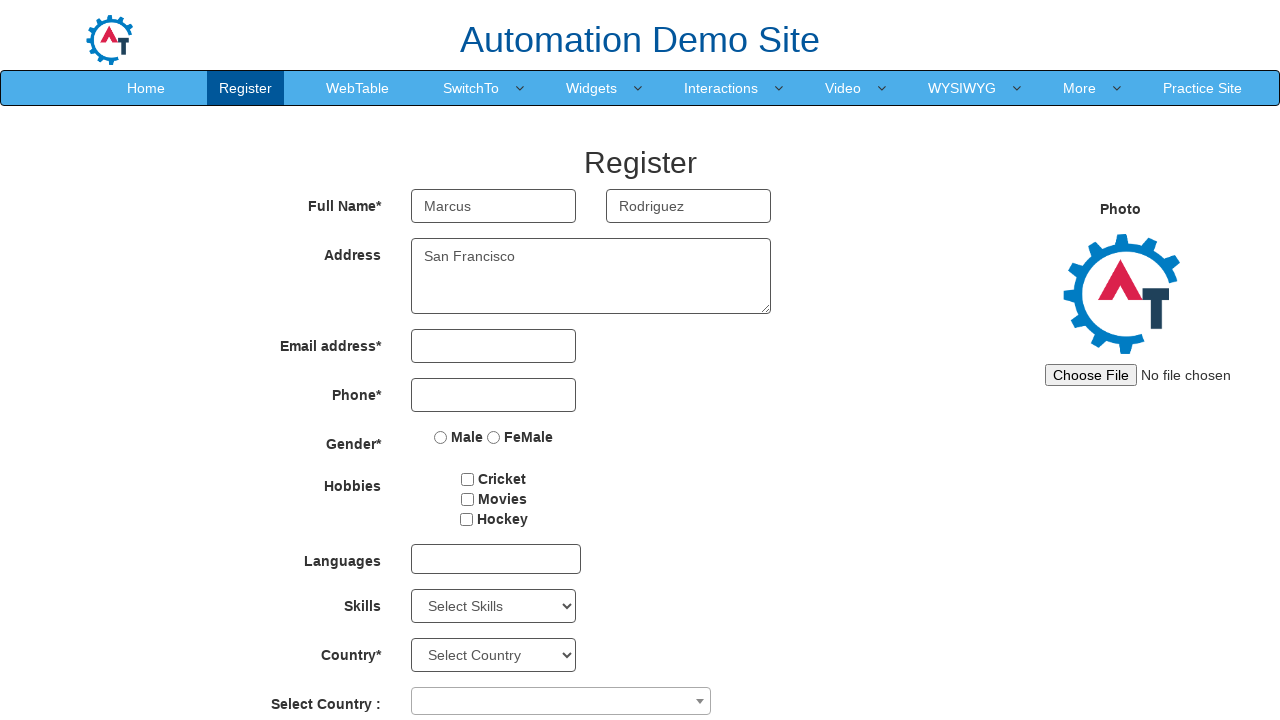

Filled email field with 'marcus.rodriguez@example.com' on input[type='email']
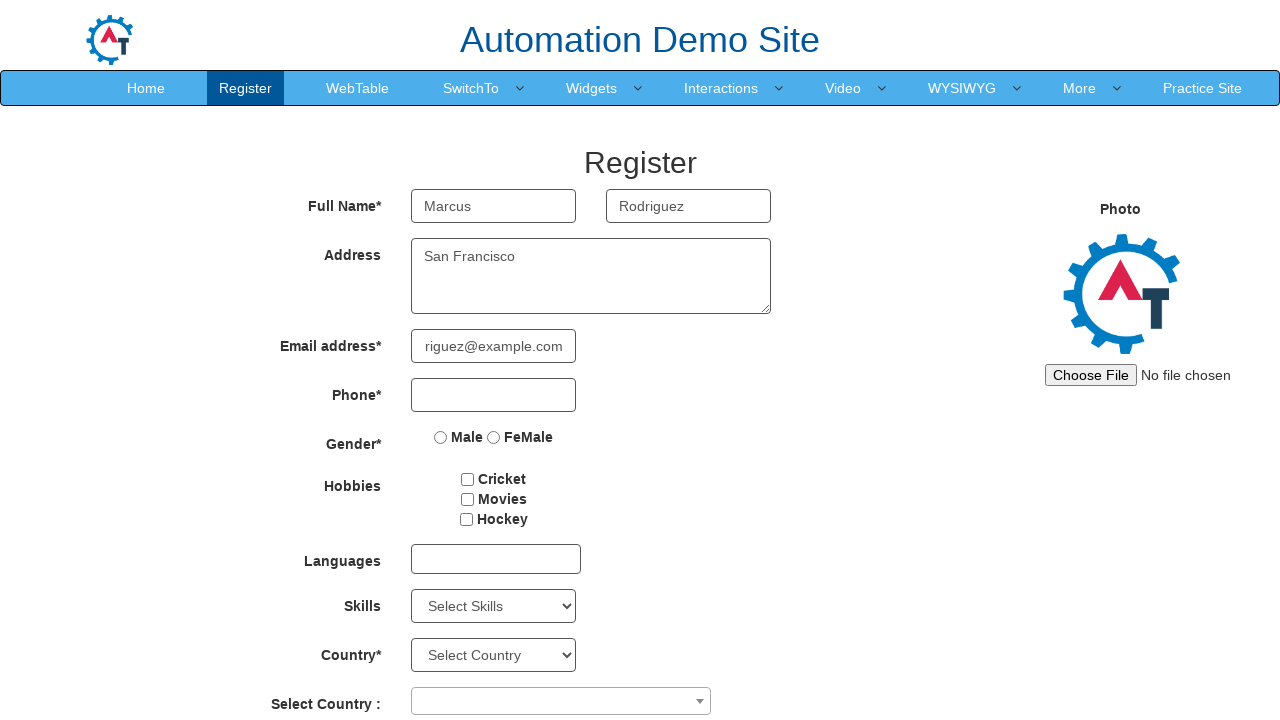

Filled phone number field with '5551234567' on input[type='tel']
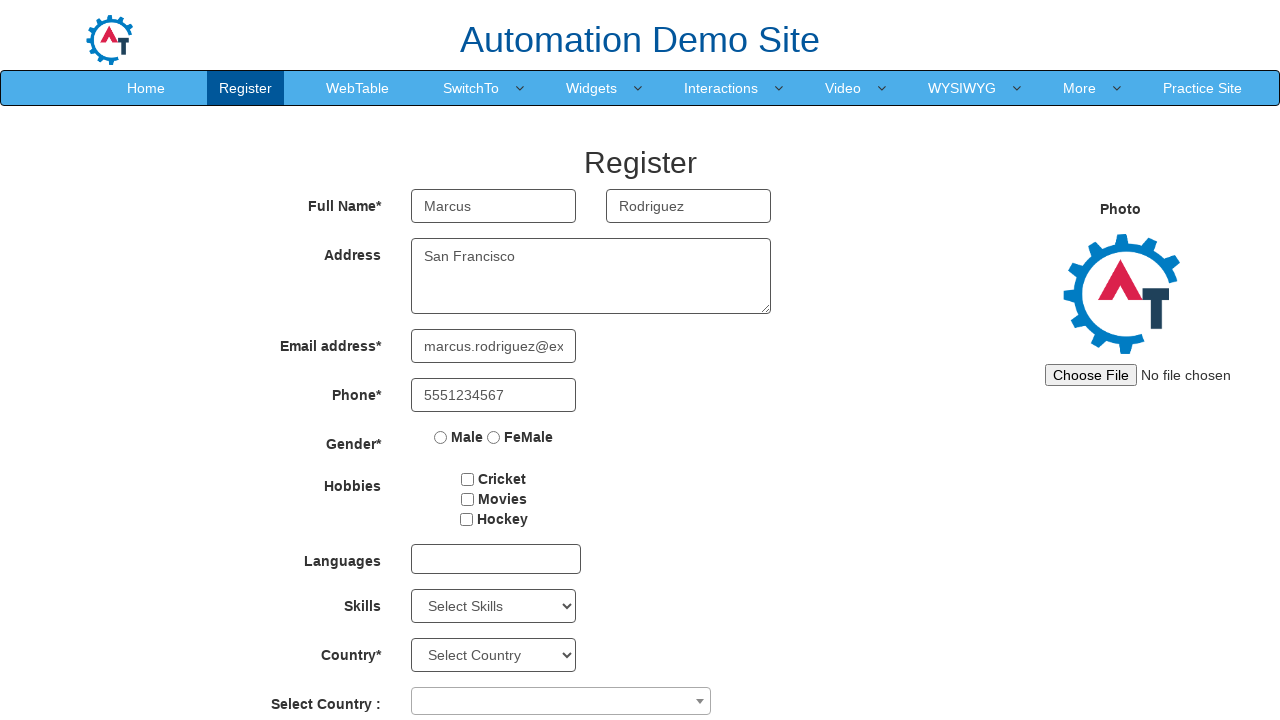

Selected Male gender radio button at (441, 437) on input[value='Male']
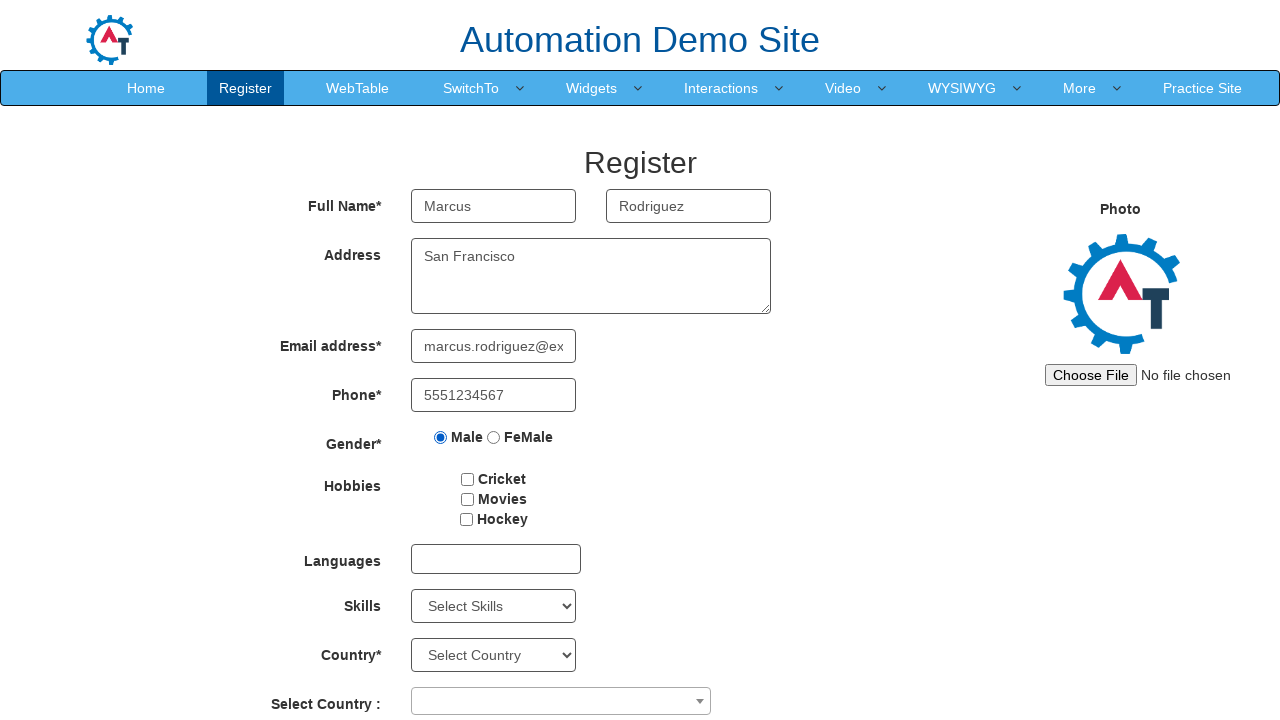

Checked first hobby checkbox at (468, 479) on #checkbox1
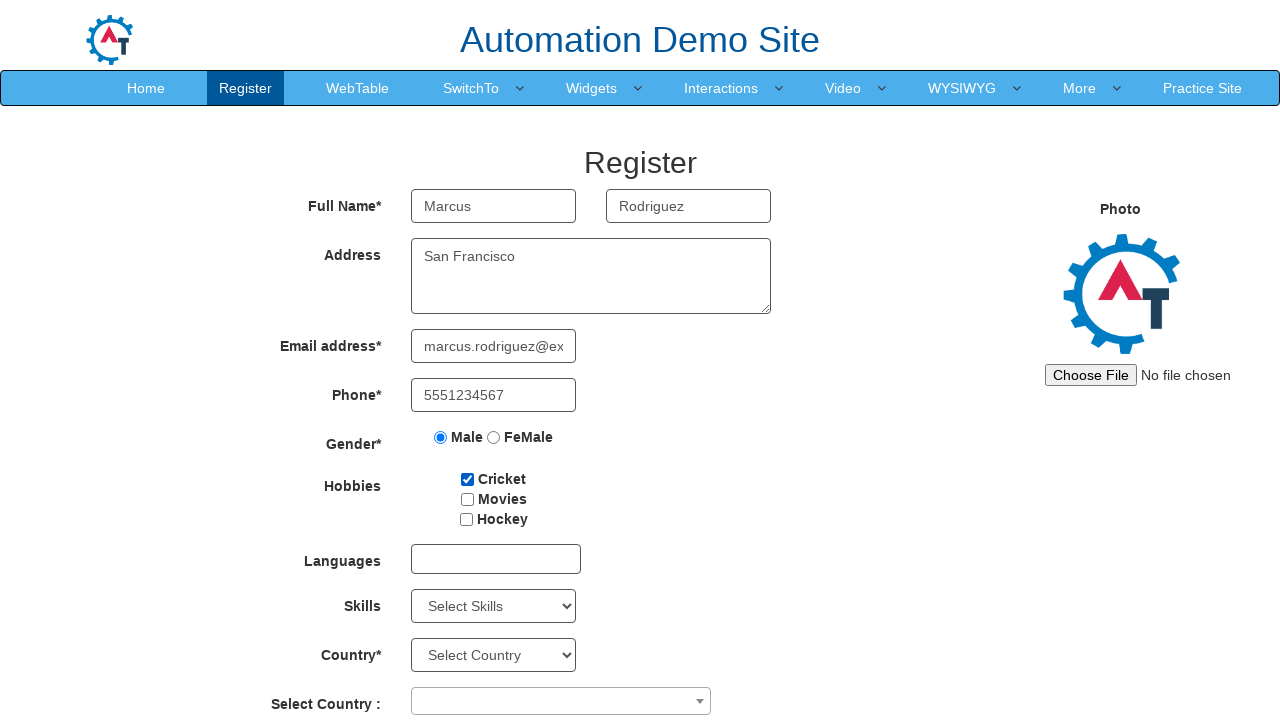

Clicked on languages dropdown to open it at (496, 559) on #msdd
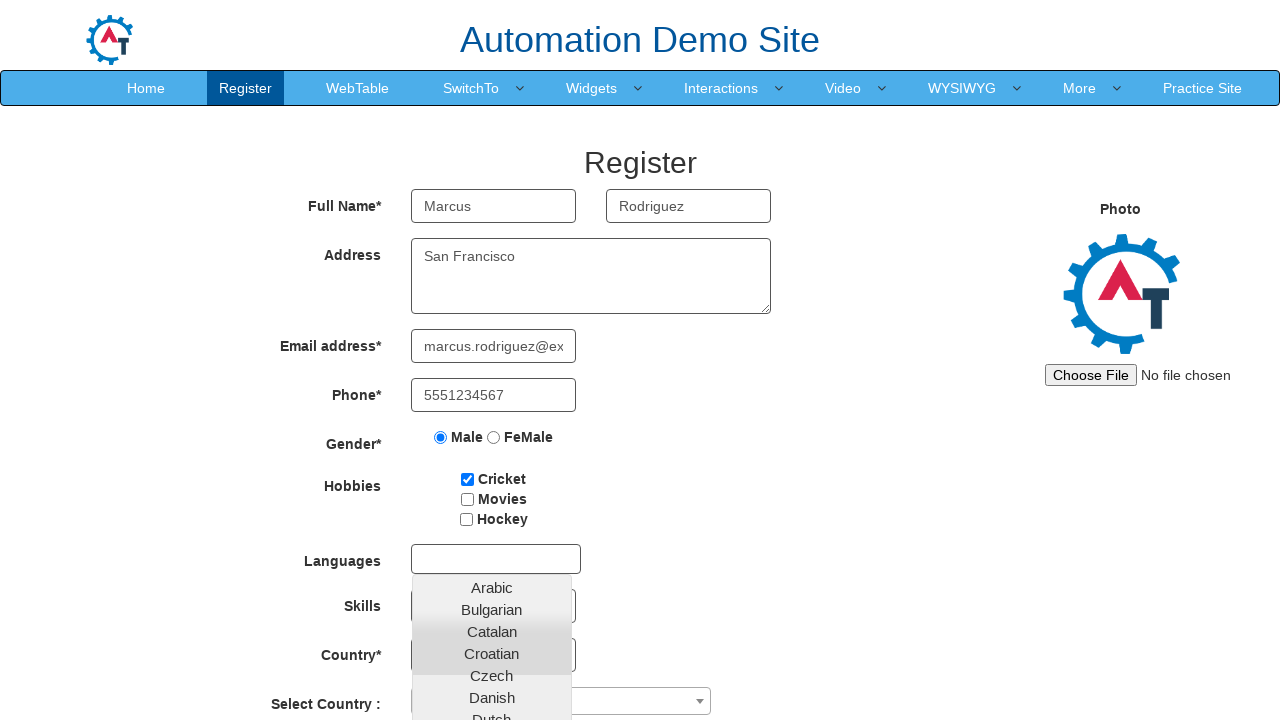

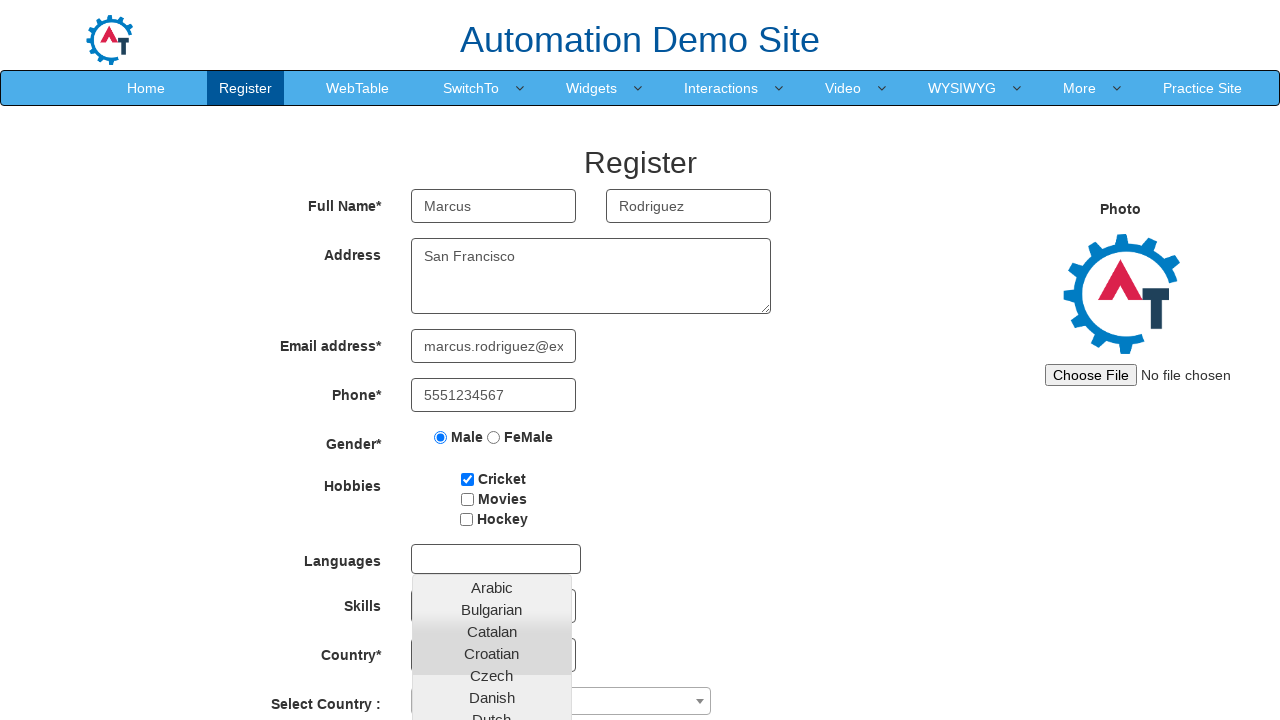